Navigates to a banking rates website and extracts the list of featured articles

Starting URL: https://www.gobankingrates.com/

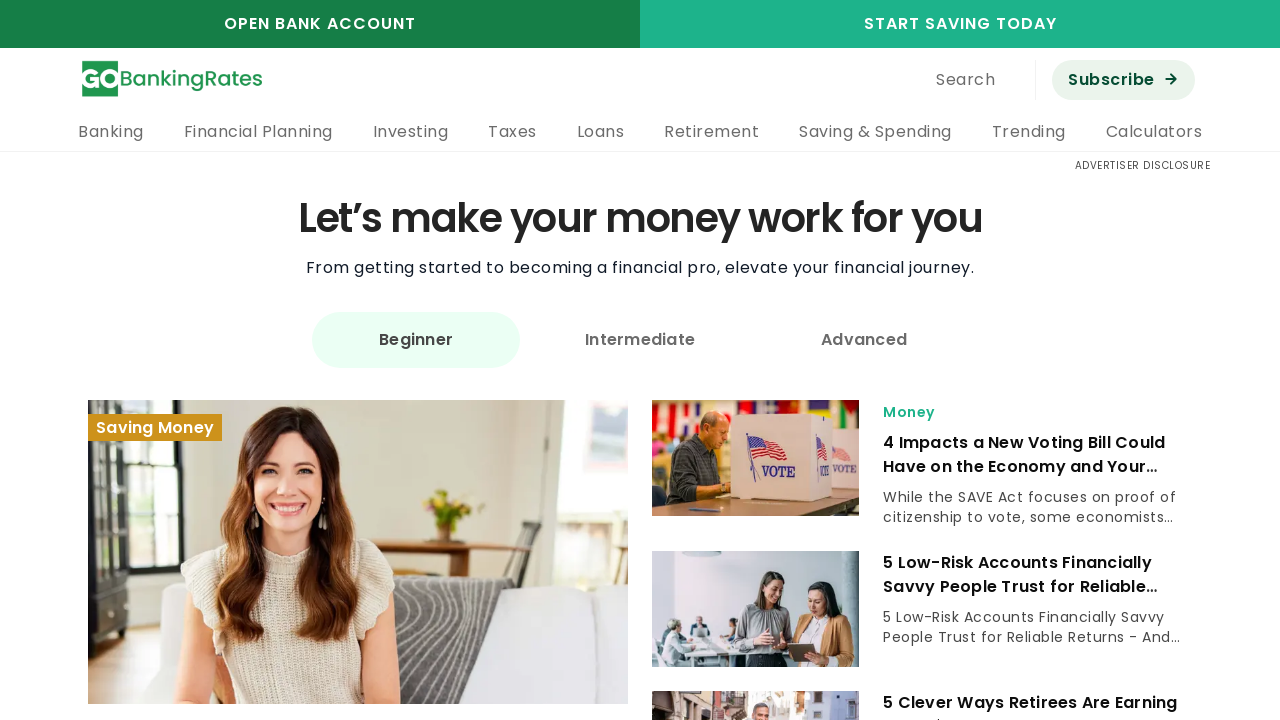

Navigated to GoBankingRates website
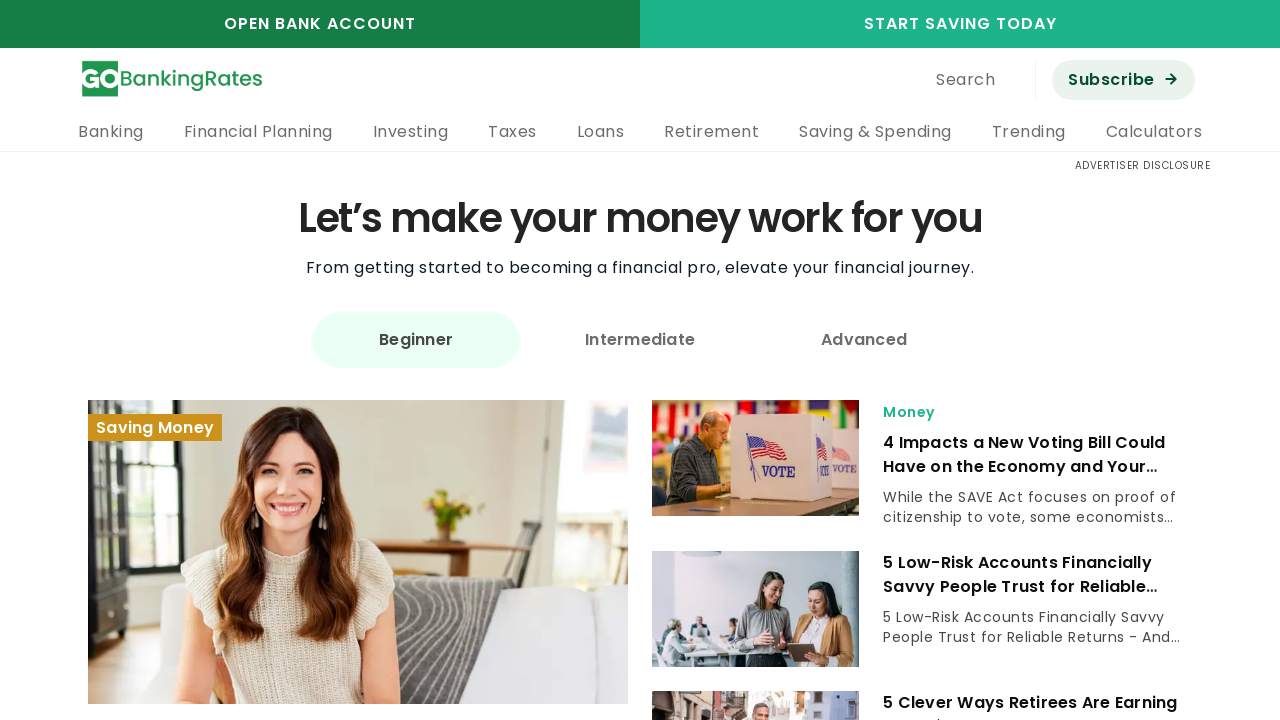

Waited 2 seconds for page to load
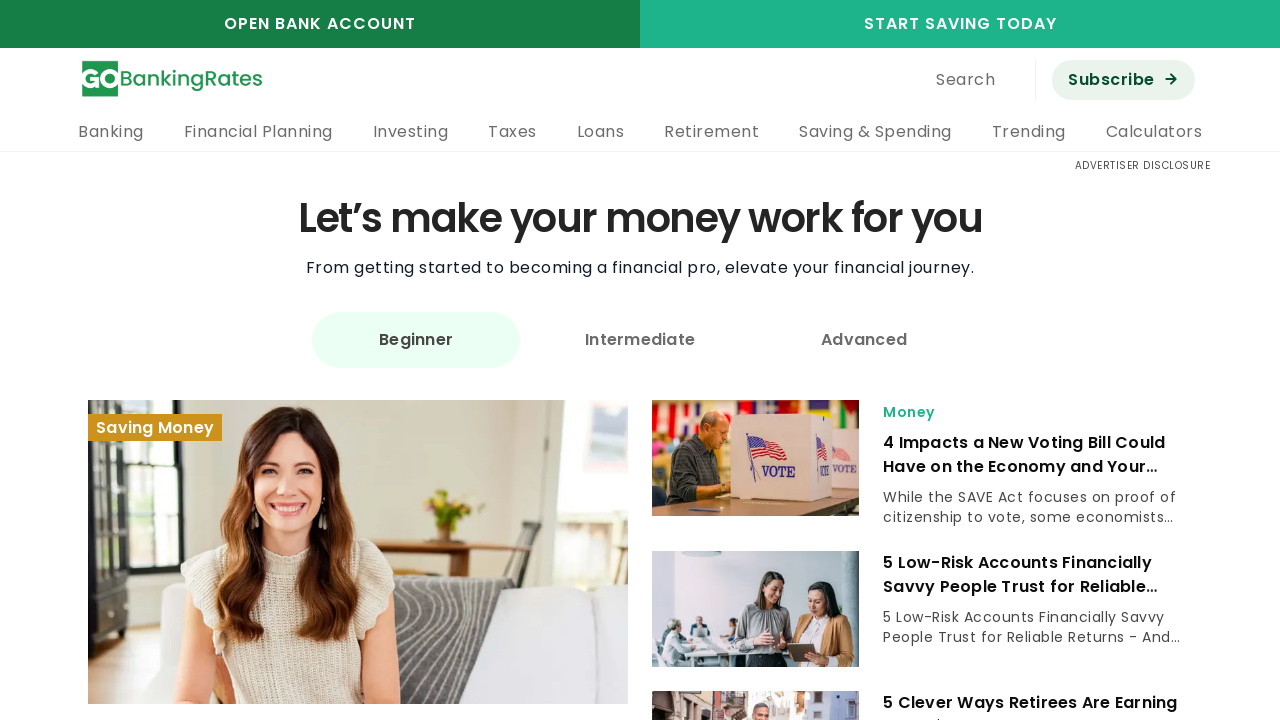

Located featured articles section
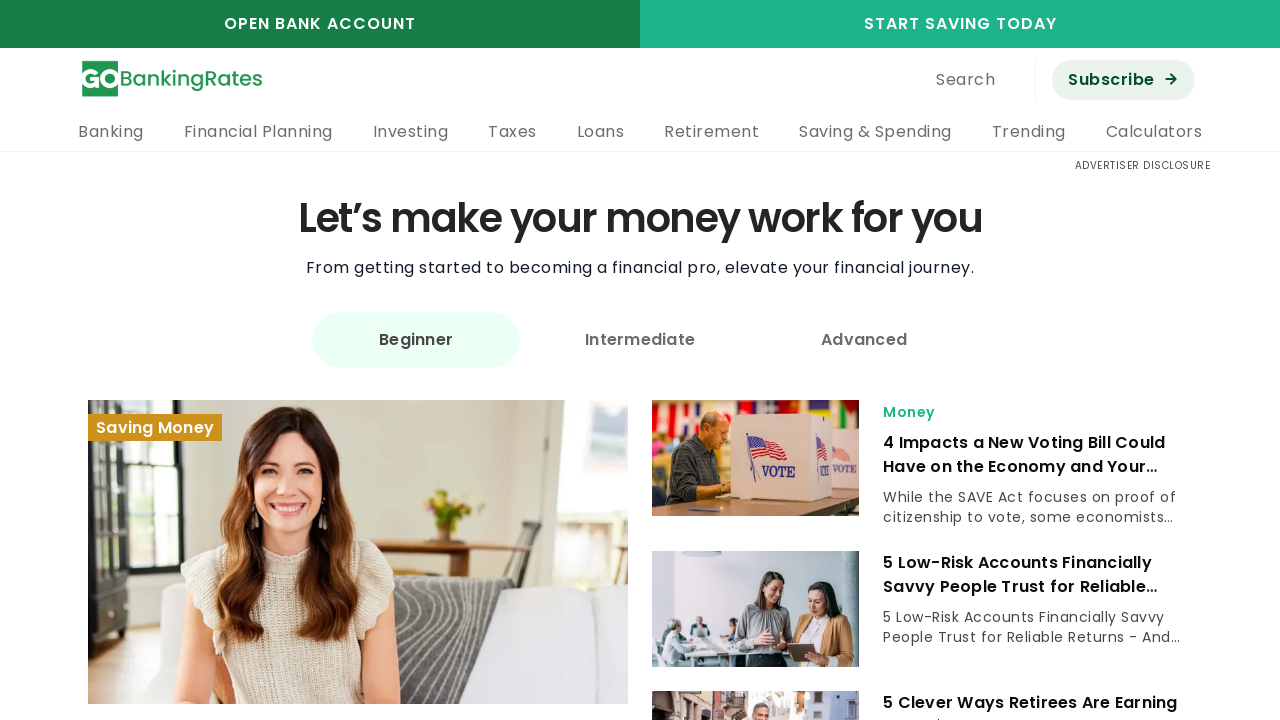

Found 0 featured articles
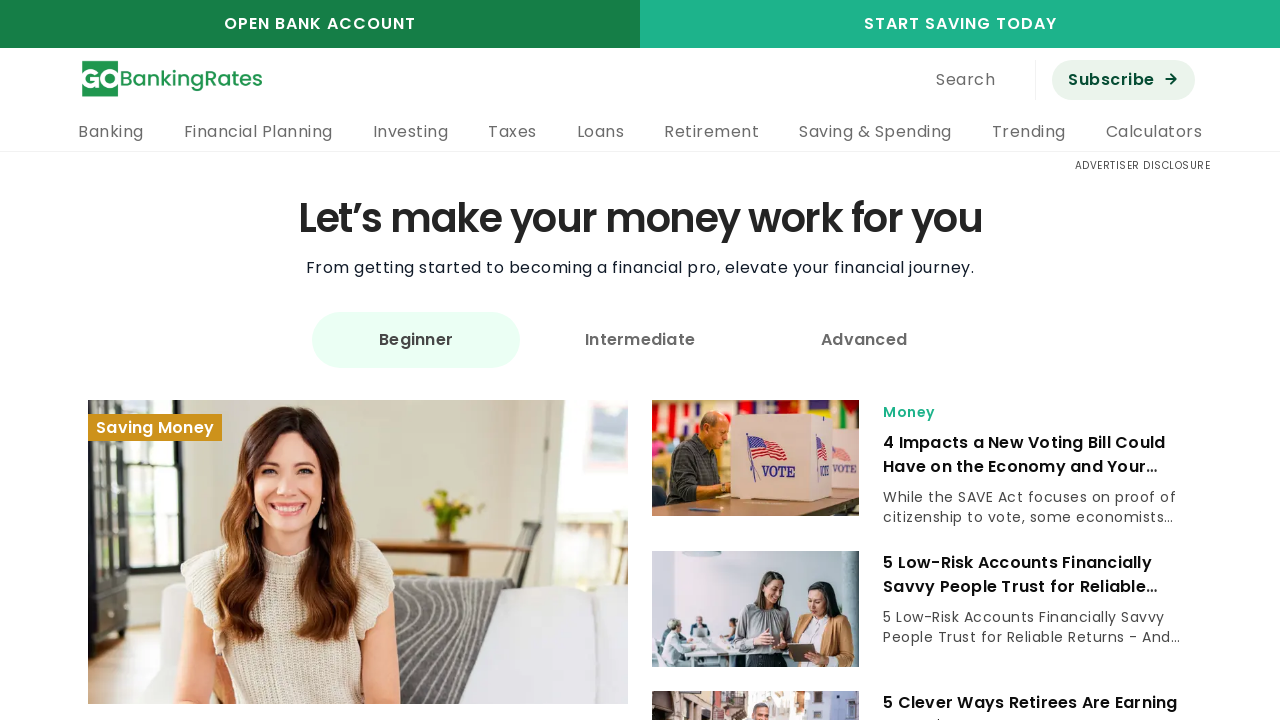

Waited 3 seconds before completion
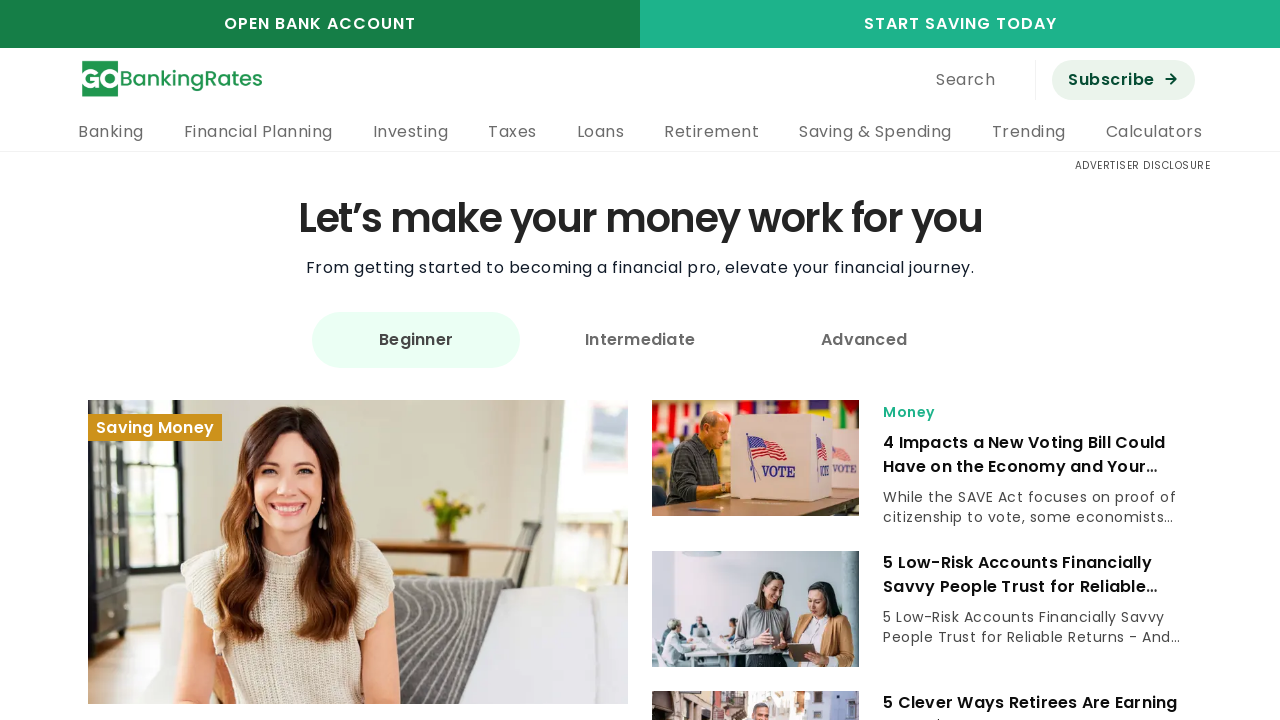

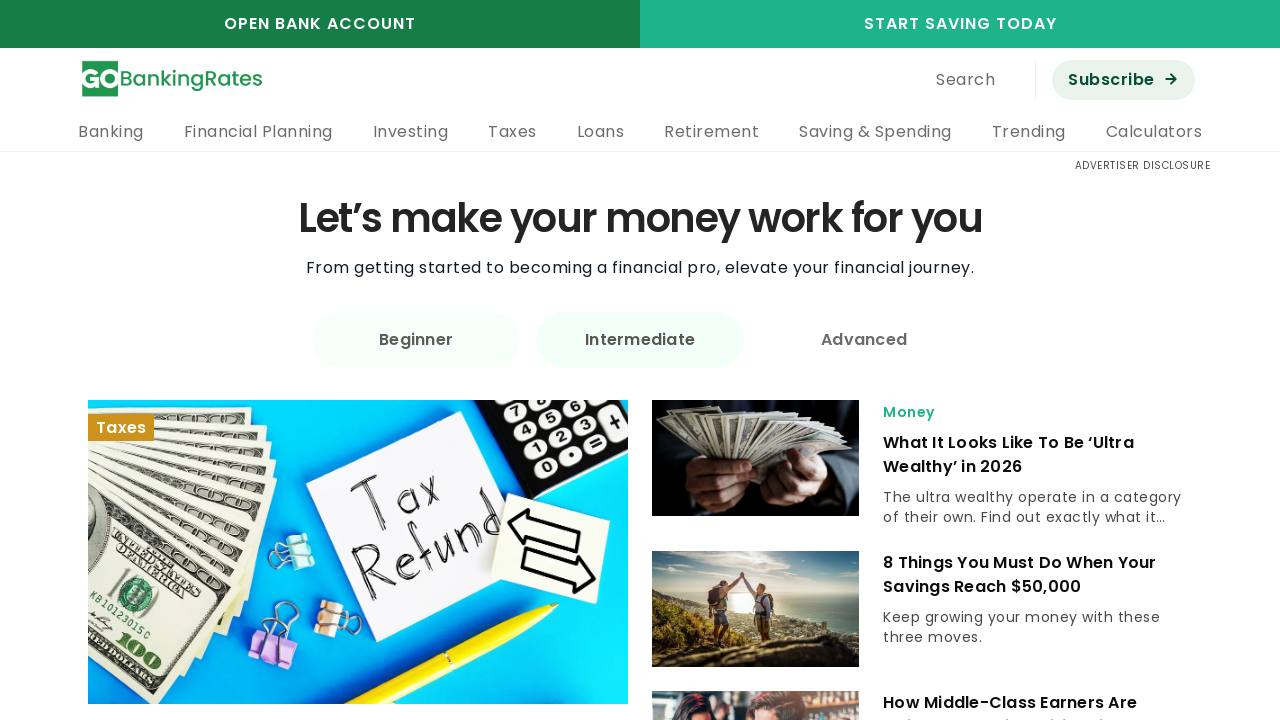